Tests the search functionality by navigating to the search page, entering a programming language name, and verifying that search results contain the searched term

Starting URL: https://www.99-bottles-of-beer.net/

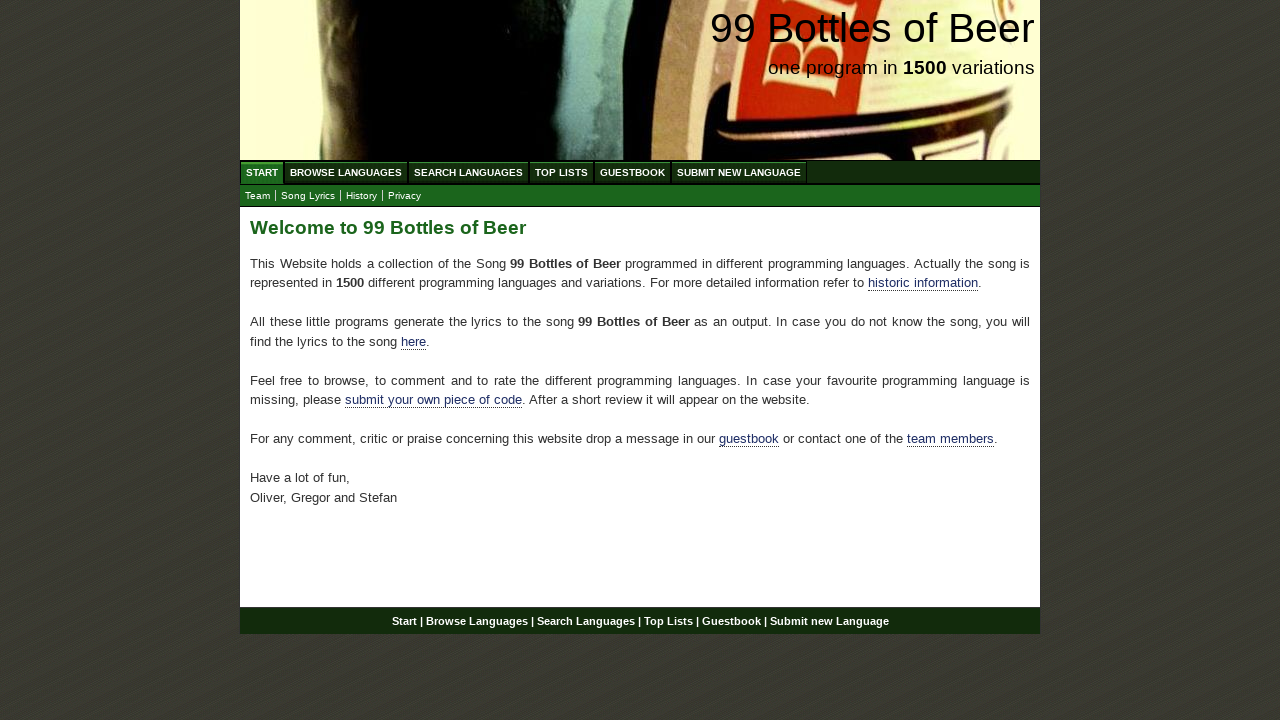

Clicked on Search Languages menu at (468, 172) on xpath=//ul[@id='menu']/li/a[@href='/search.html']
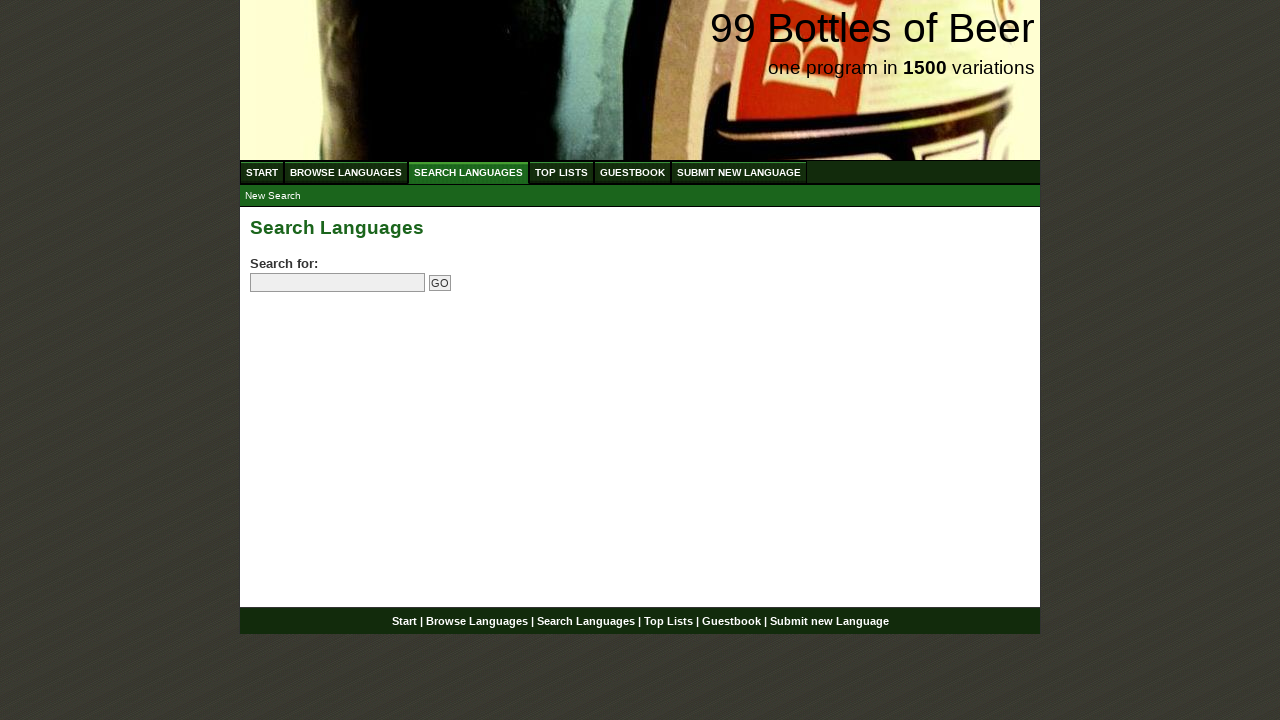

Clicked on the search field at (338, 283) on input[name='search']
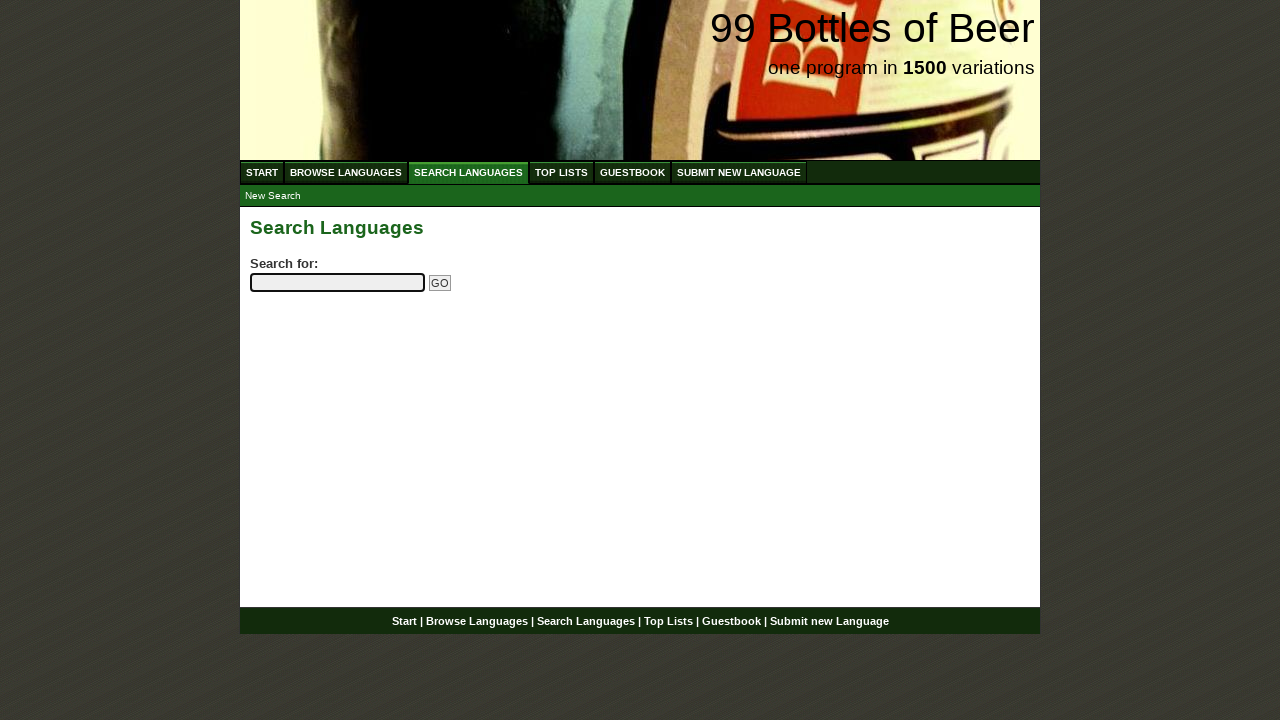

Entered 'python' in the search field on input[name='search']
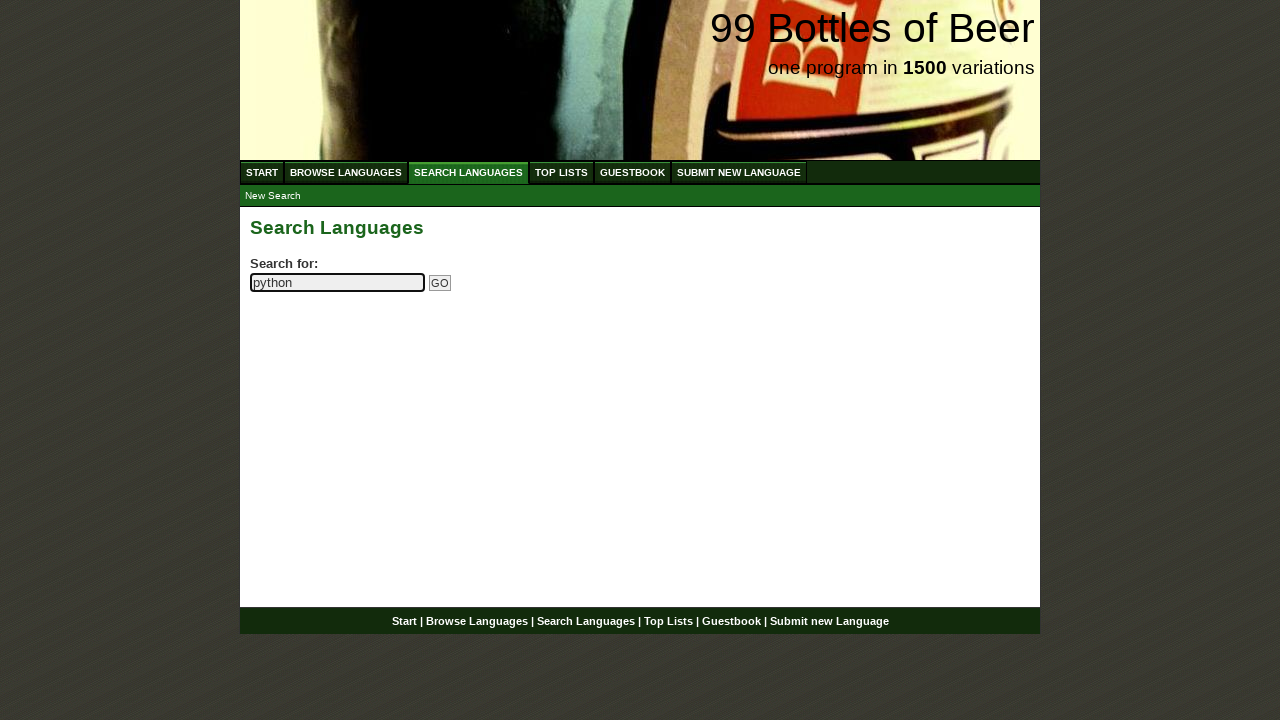

Clicked Go button to submit search at (440, 283) on input[name='submitsearch']
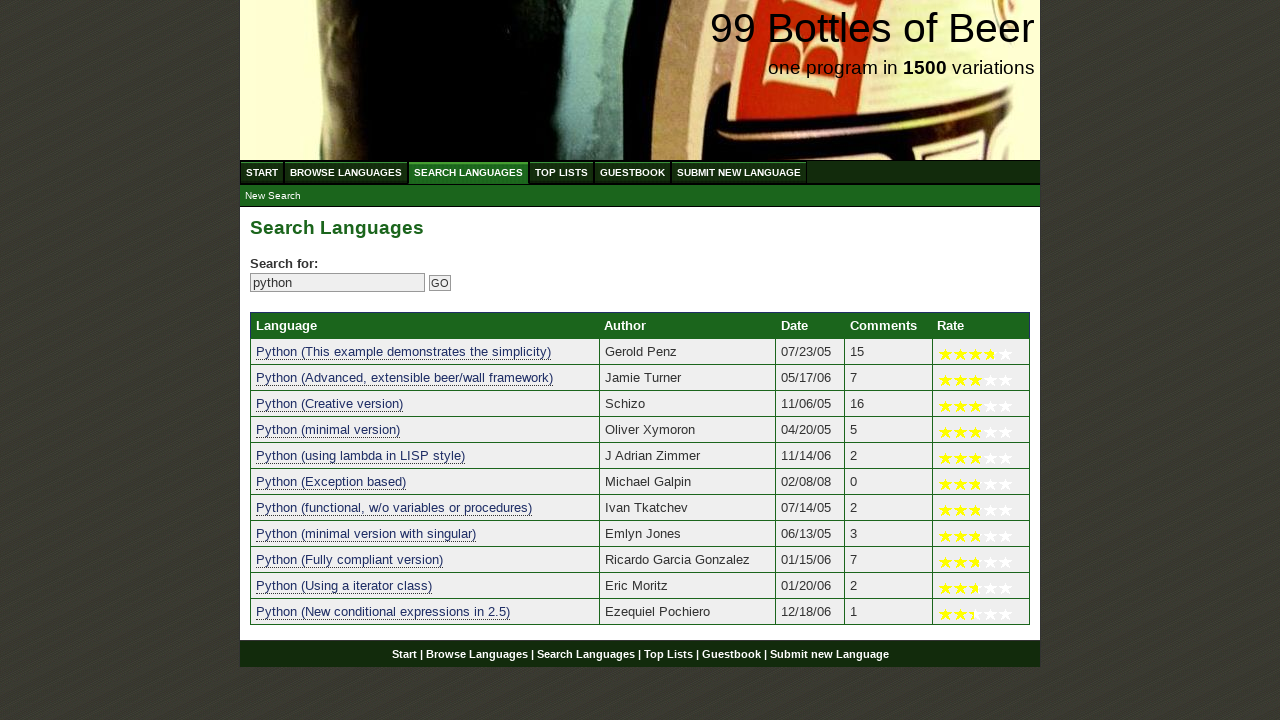

Search results loaded successfully
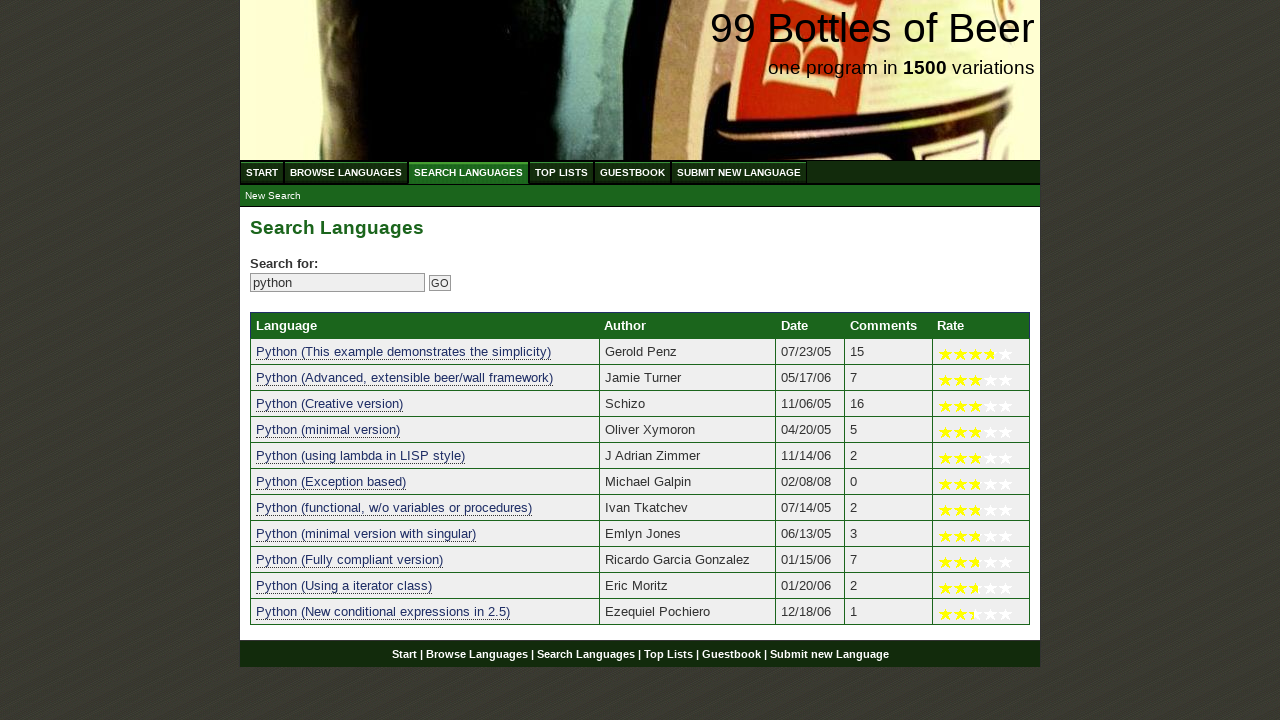

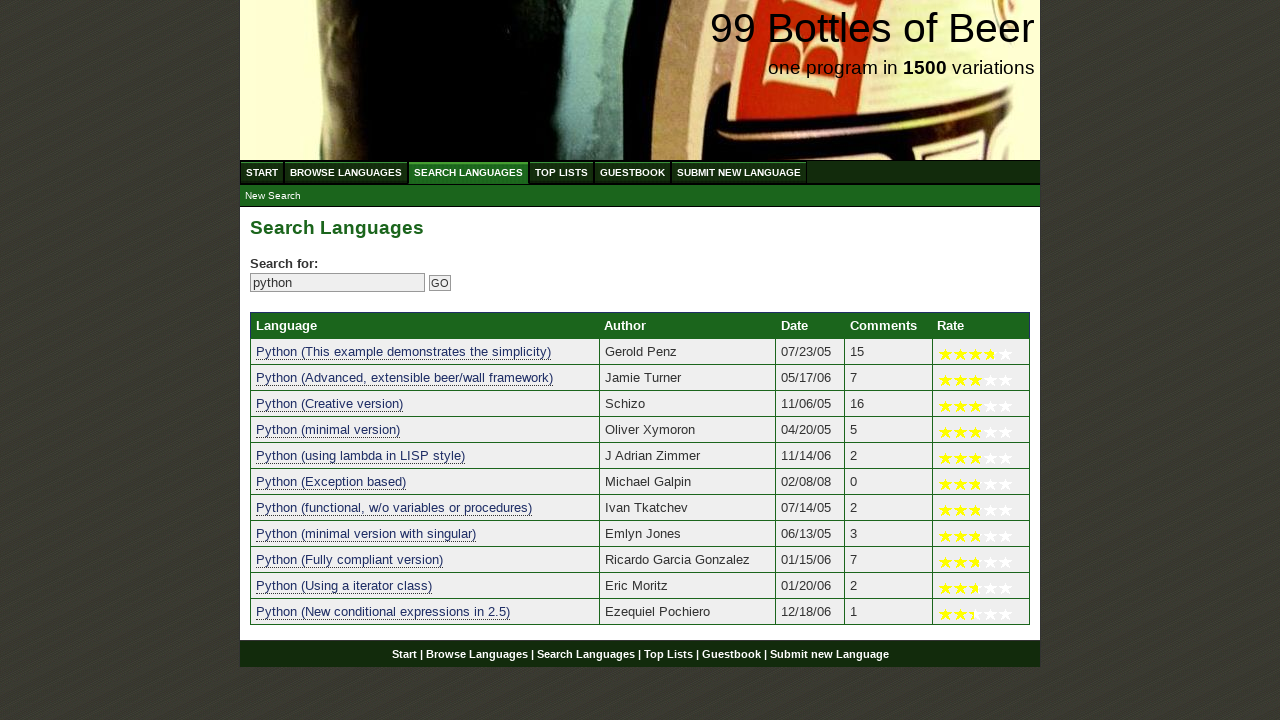